Tests clearing the complete state of all items by unchecking the toggle all checkbox

Starting URL: https://demo.playwright.dev/todomvc

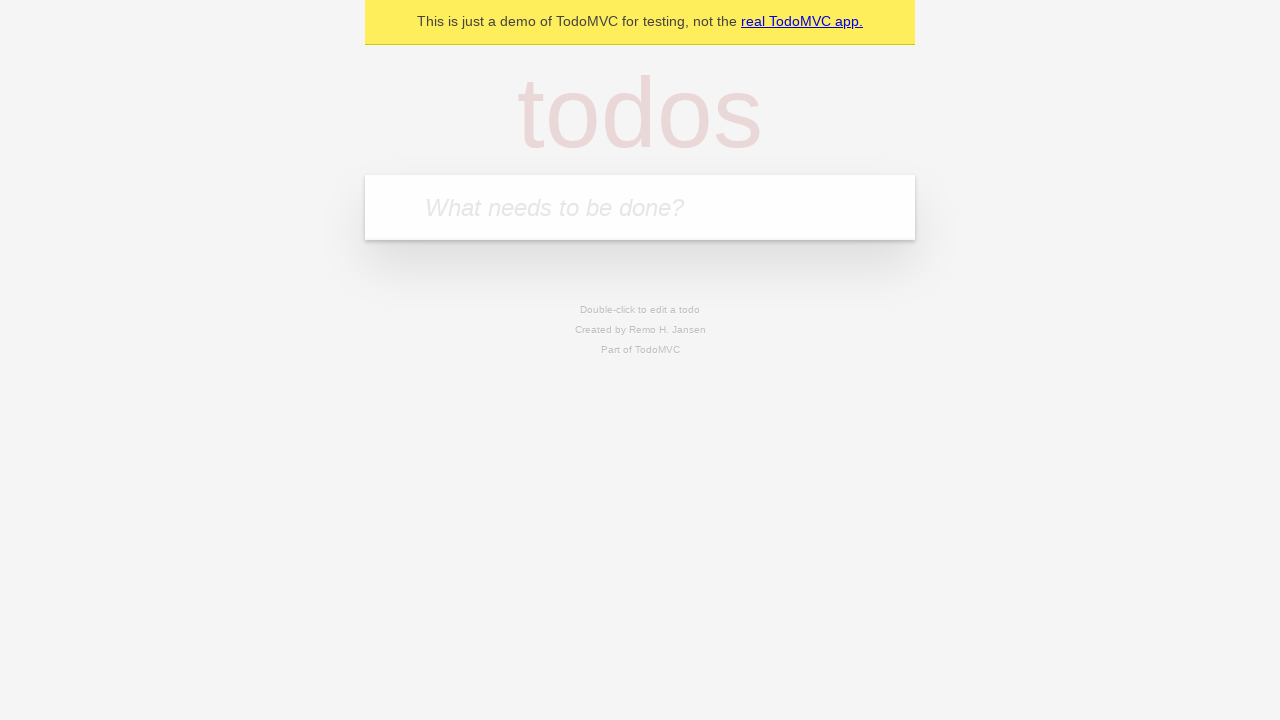

Filled todo input with 'buy some cheese' on internal:attr=[placeholder="What needs to be done?"i]
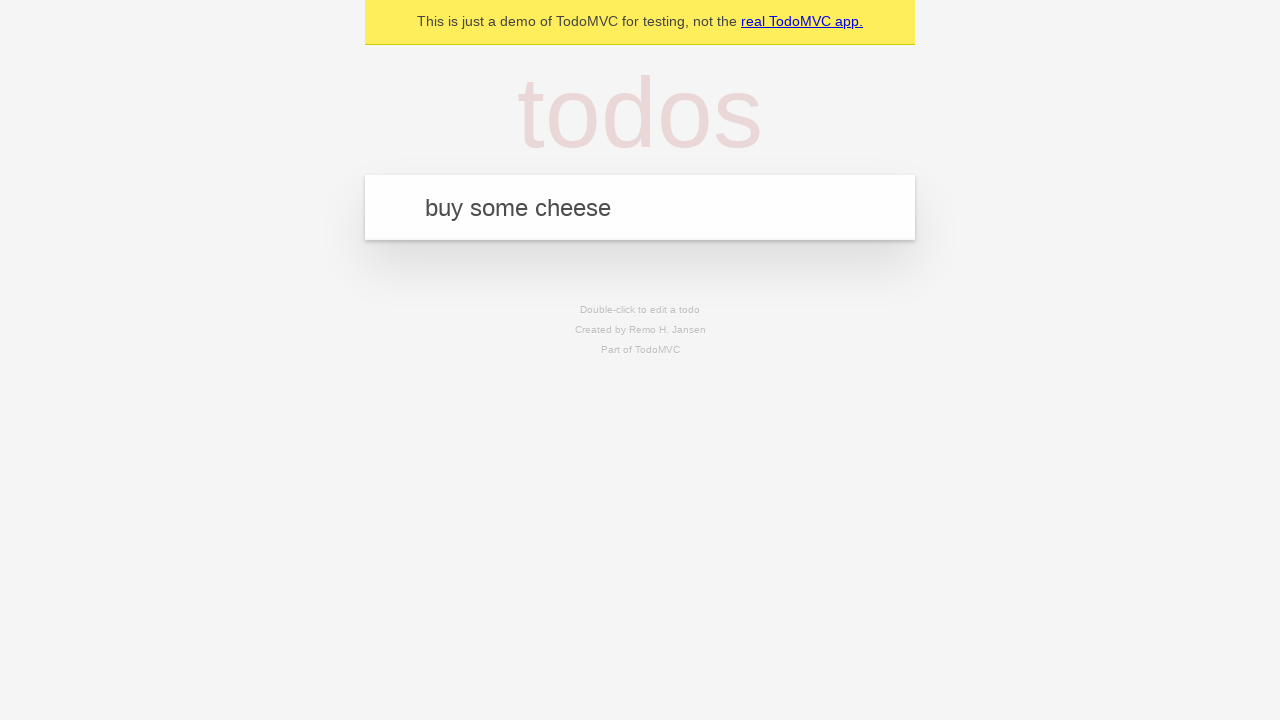

Pressed Enter to add first todo on internal:attr=[placeholder="What needs to be done?"i]
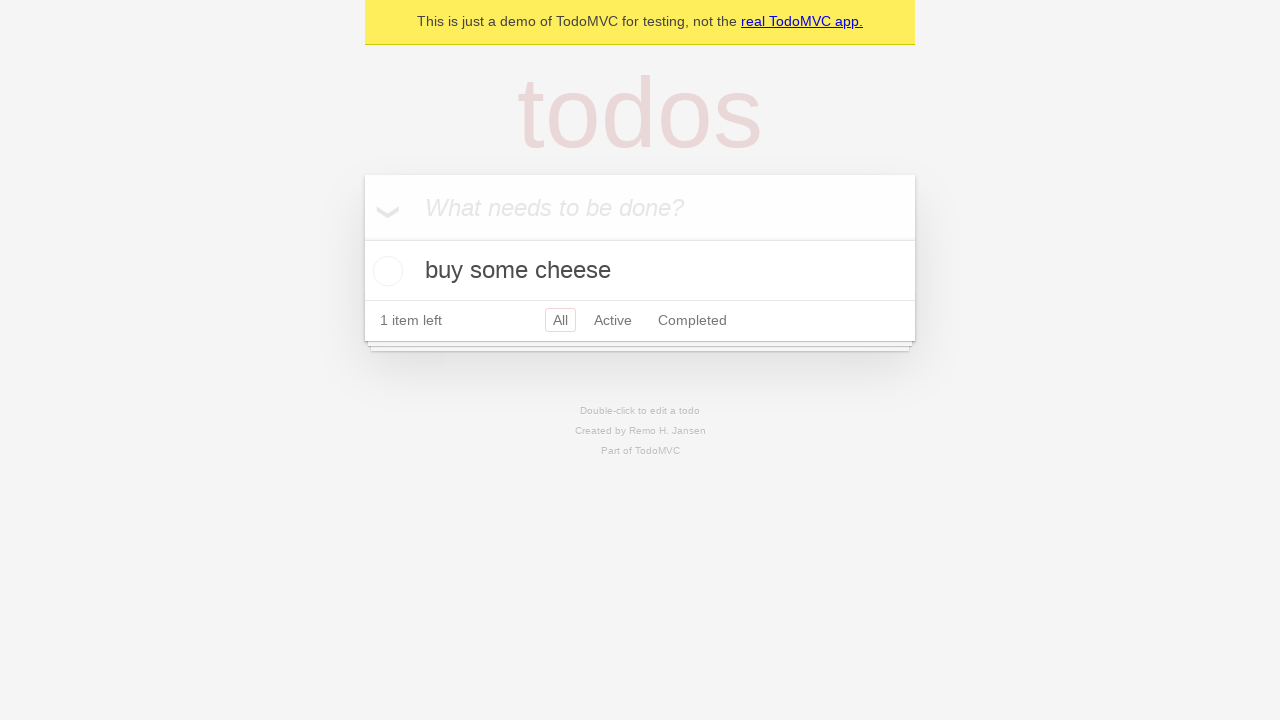

Filled todo input with 'feed the cat' on internal:attr=[placeholder="What needs to be done?"i]
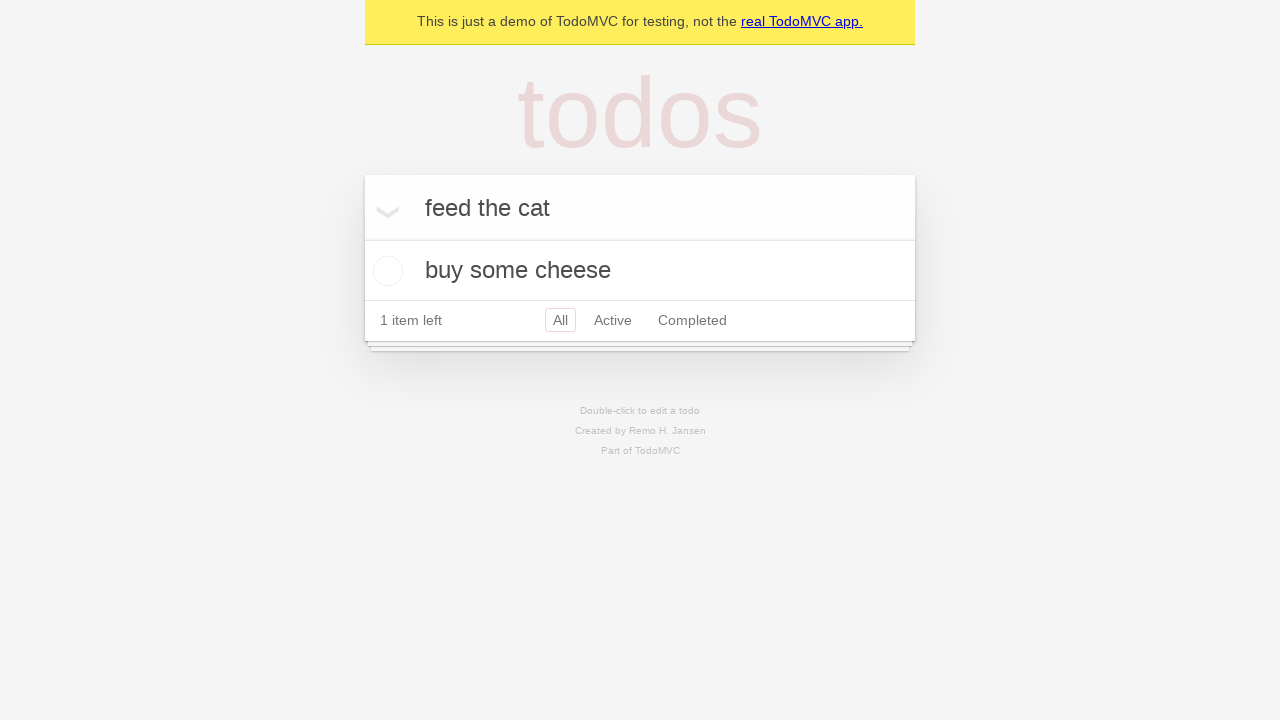

Pressed Enter to add second todo on internal:attr=[placeholder="What needs to be done?"i]
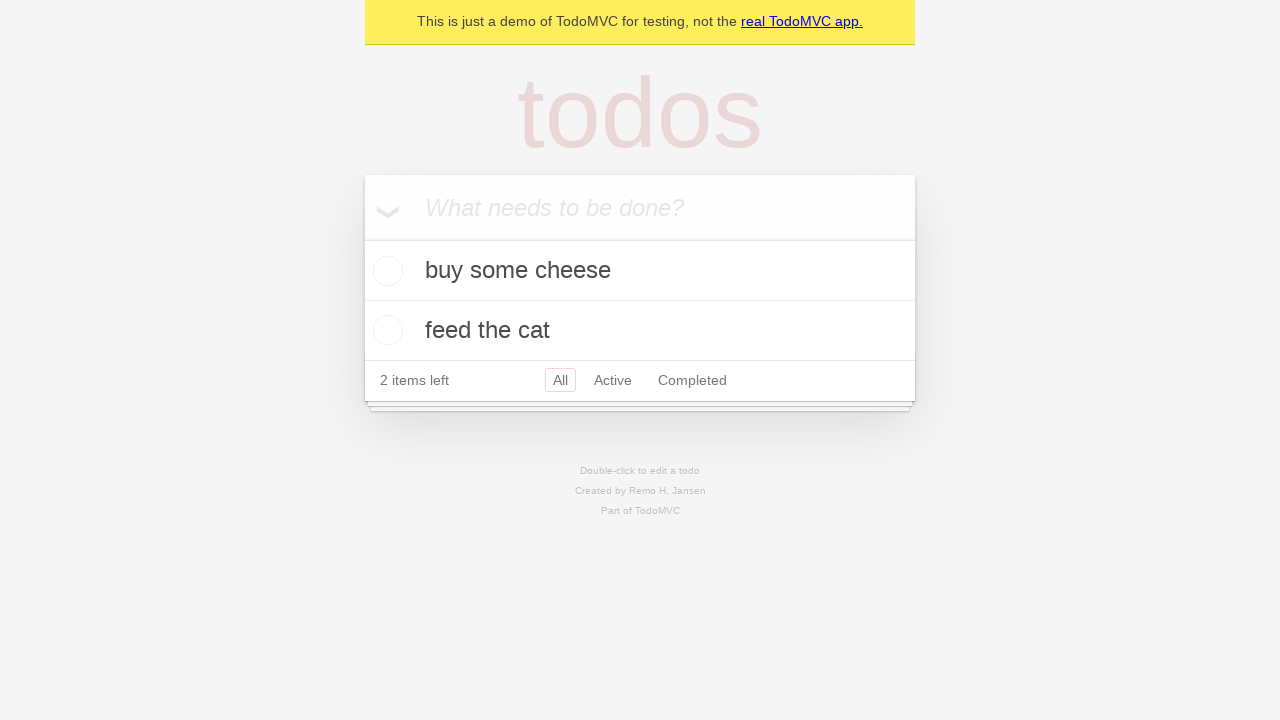

Filled todo input with 'book a doctors appointment' on internal:attr=[placeholder="What needs to be done?"i]
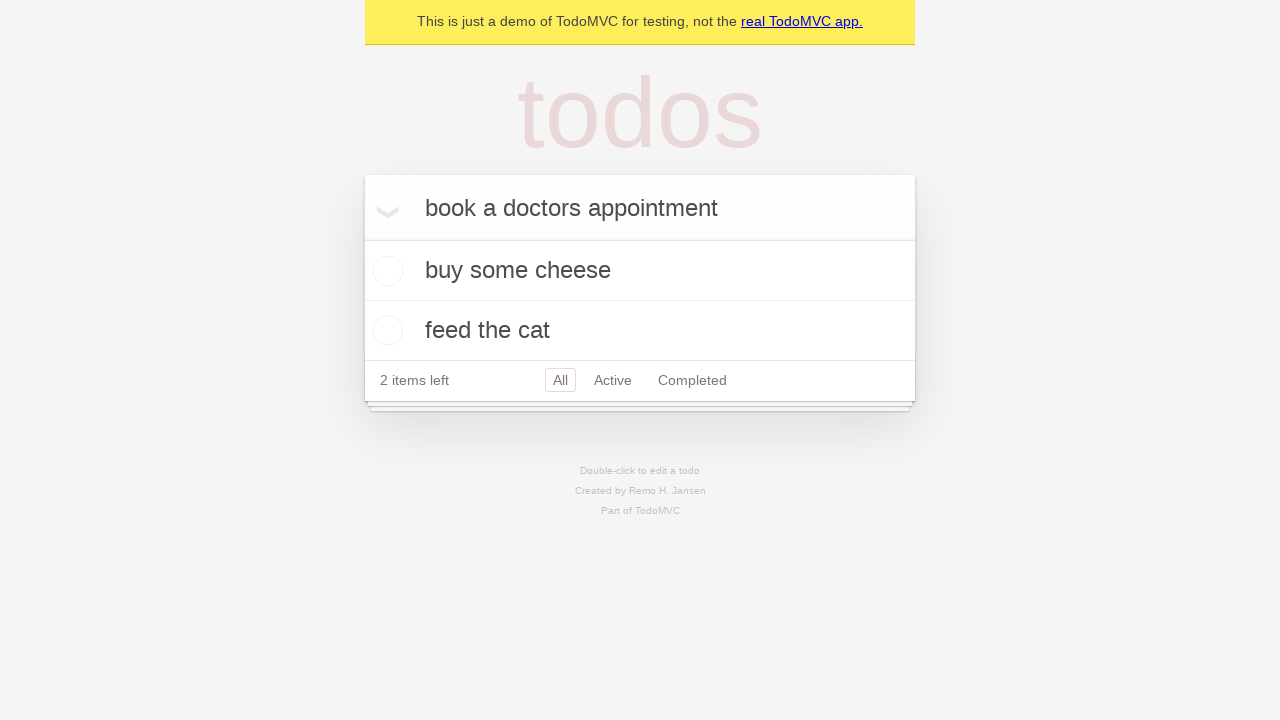

Pressed Enter to add third todo on internal:attr=[placeholder="What needs to be done?"i]
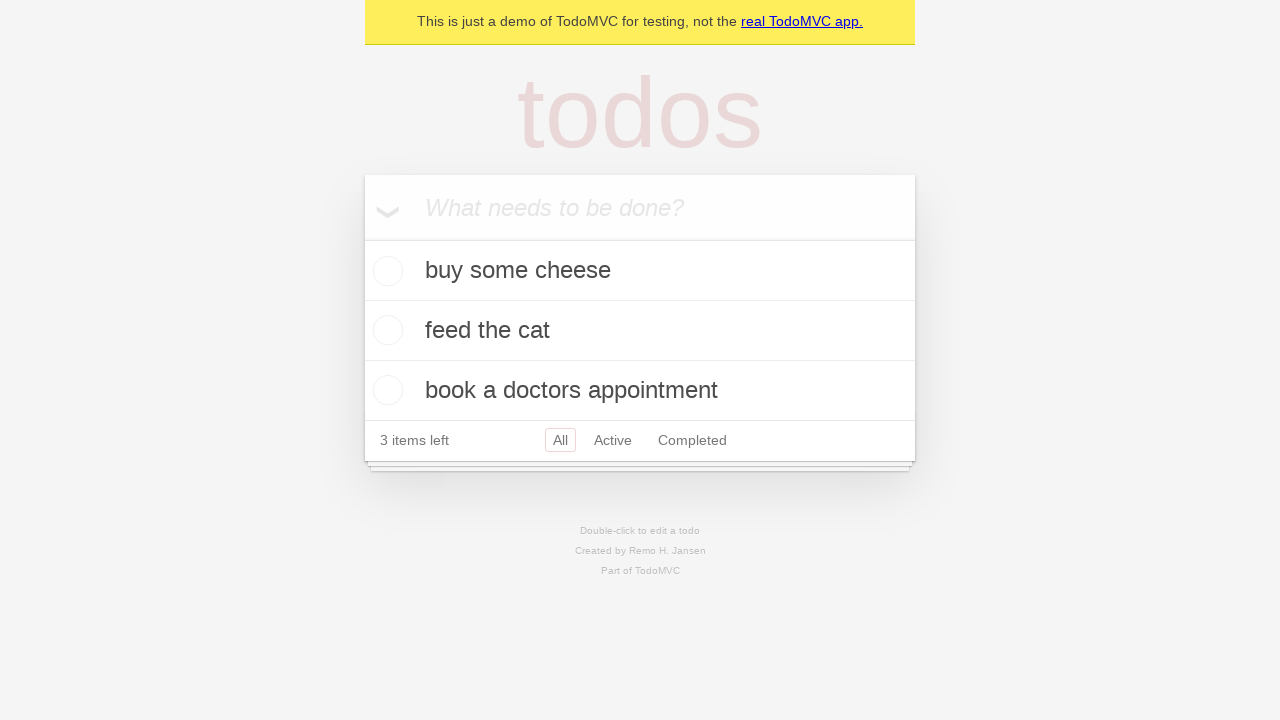

Checked 'Mark all as complete' toggle to complete all todos at (362, 238) on internal:label="Mark all as complete"i
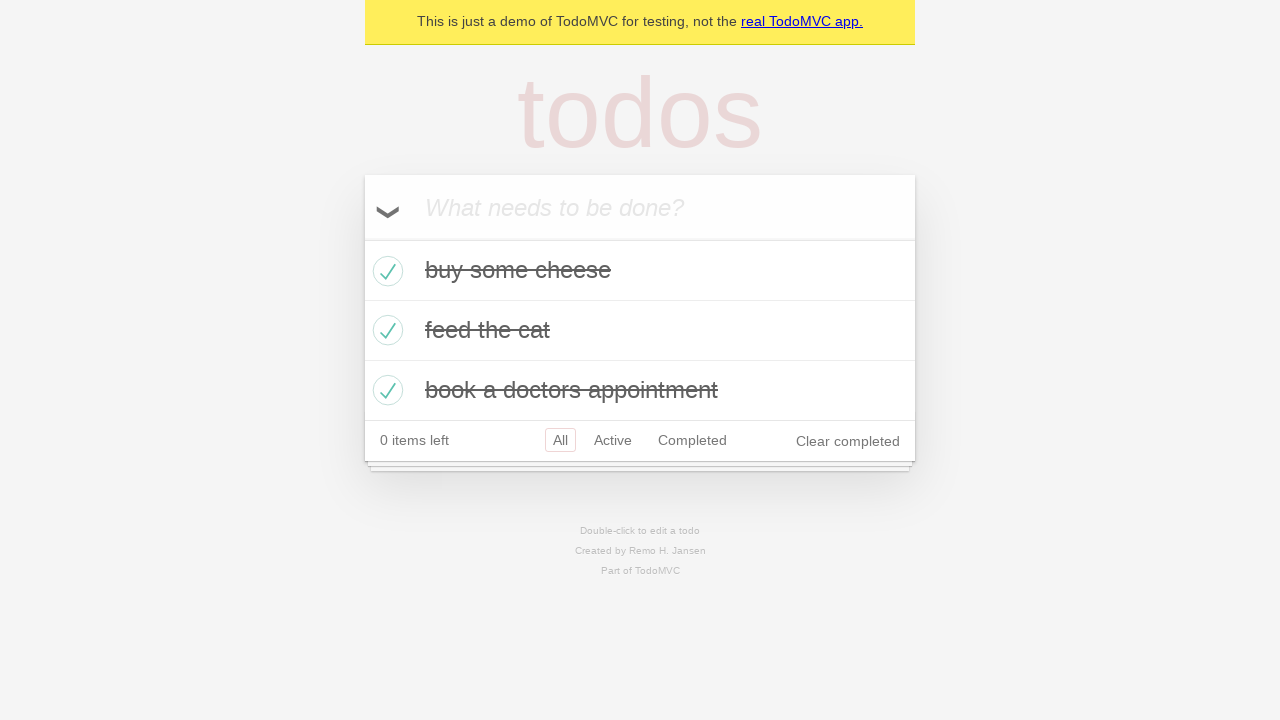

Unchecked 'Mark all as complete' toggle to clear completed state at (362, 238) on internal:label="Mark all as complete"i
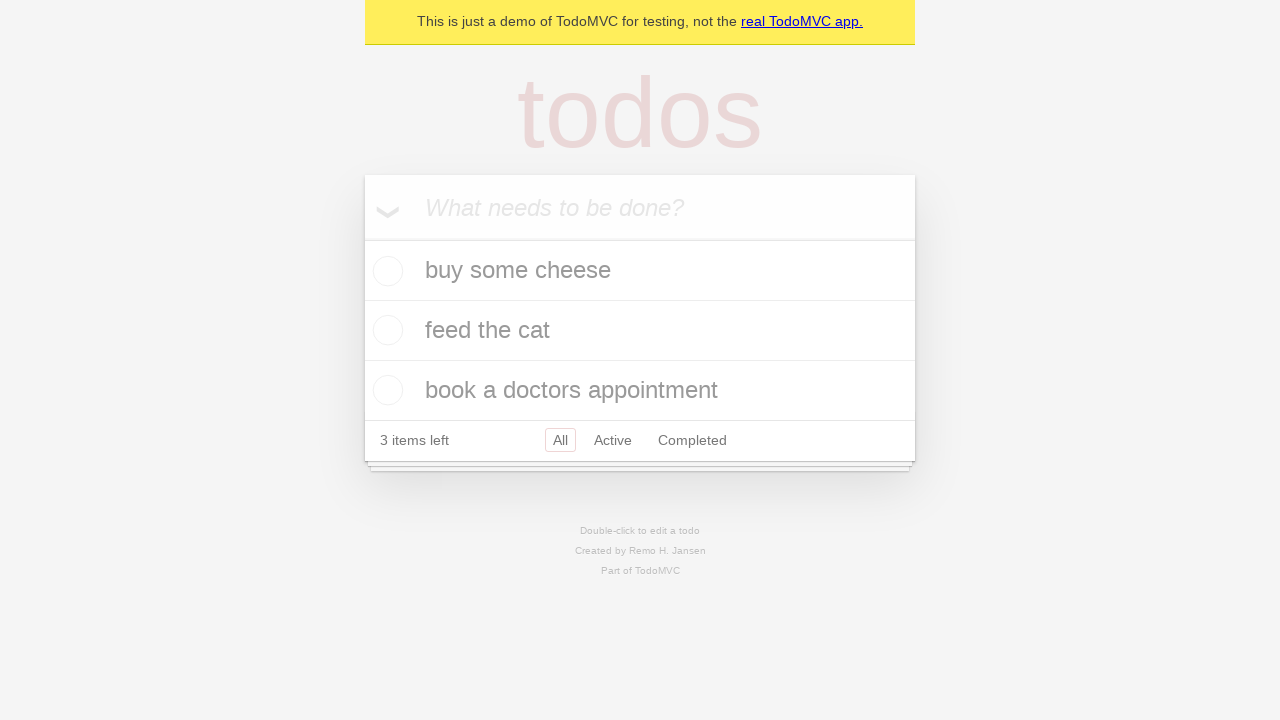

Verified todo items are displayed after clearing completed state
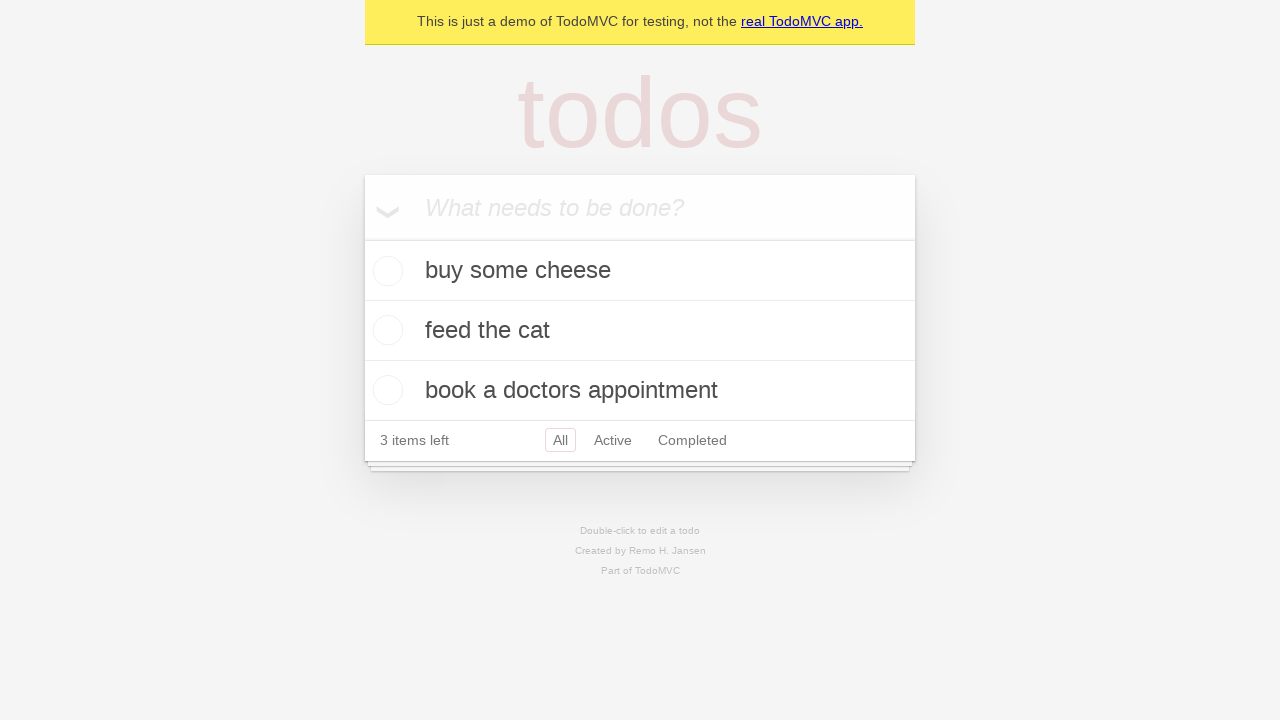

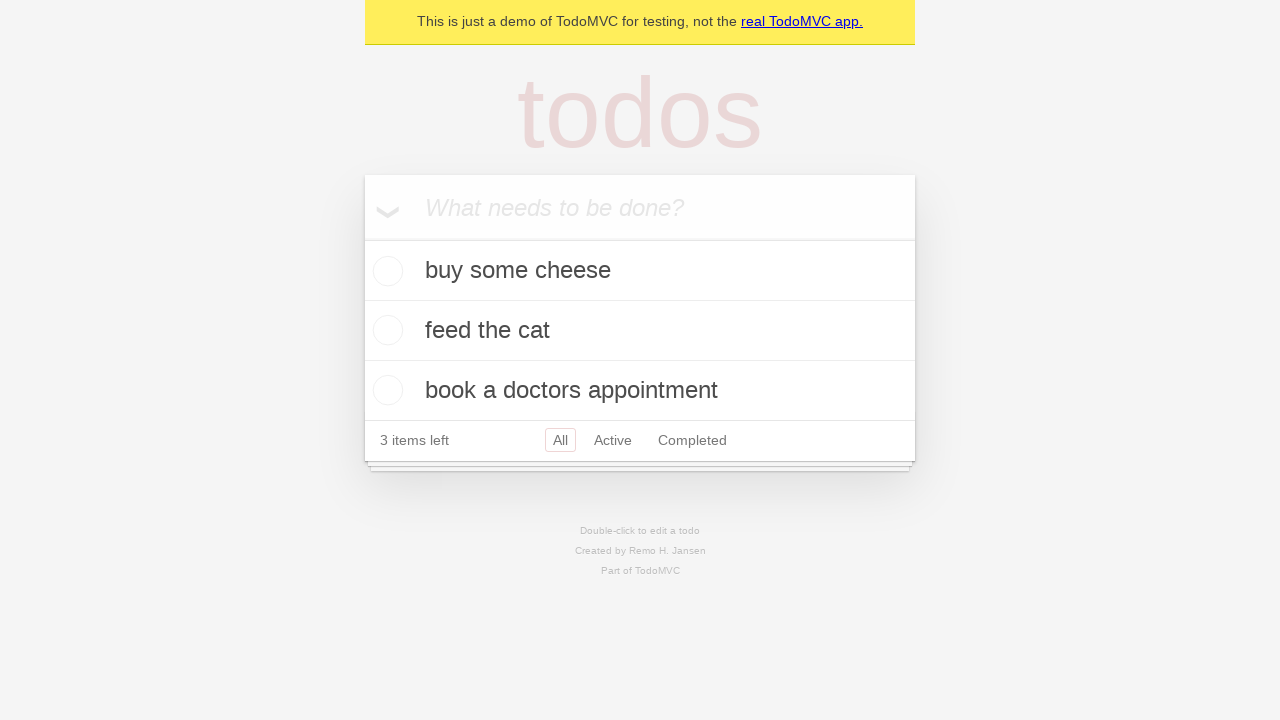